Tests the product search functionality on a demo e-commerce shop by searching for "Charmander" and verifying results load

Starting URL: https://scrapeme.live/shop

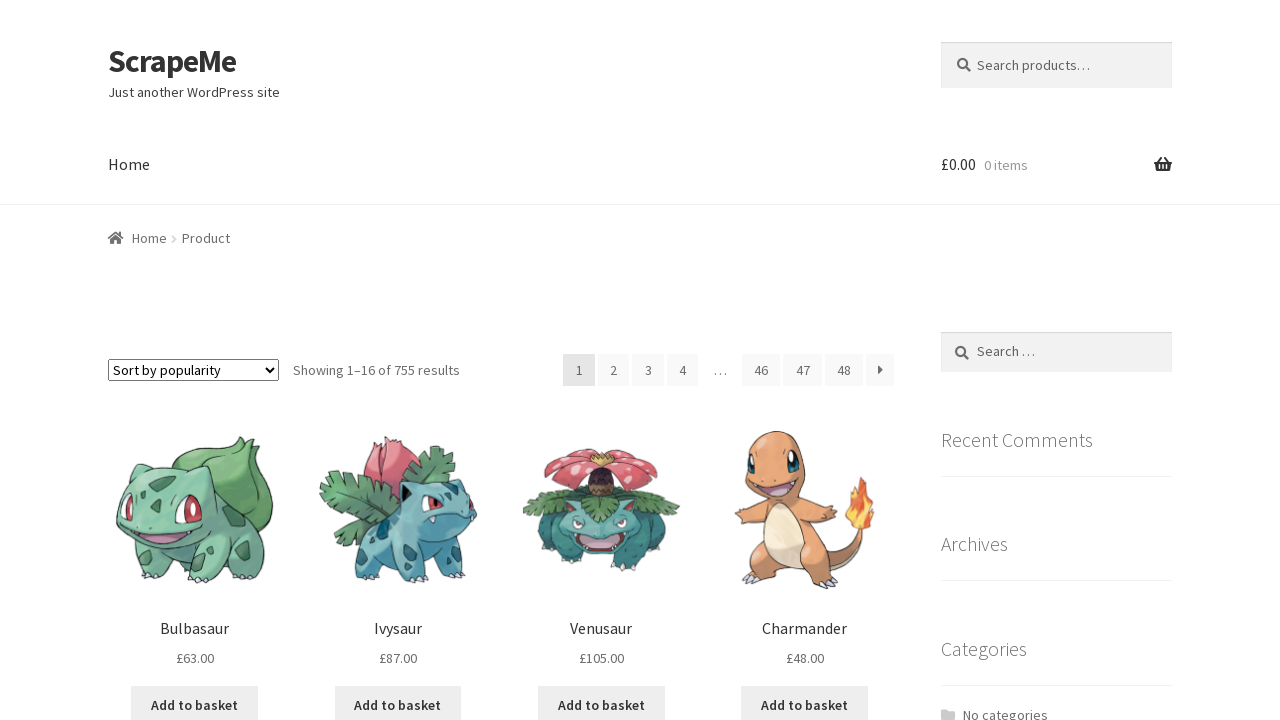

Filled search box with 'Charmander' on input[type='search'], input[name='s'], .search-field
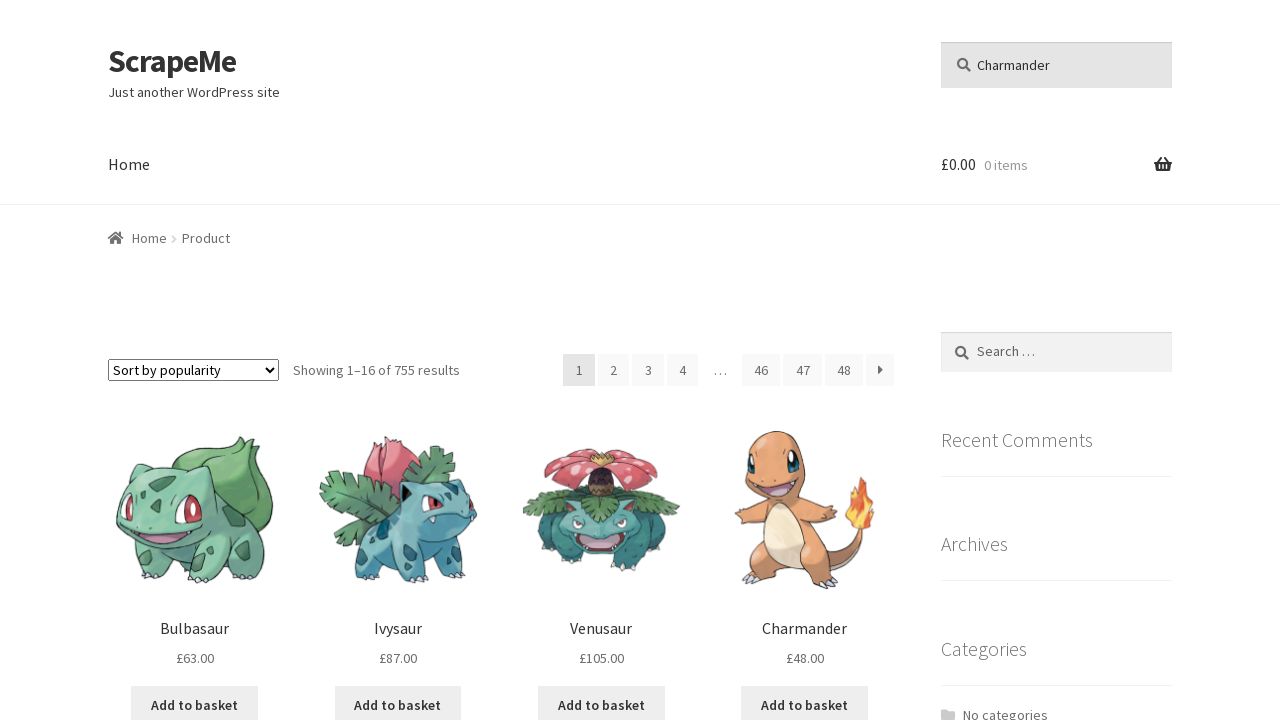

Pressed Enter to submit search
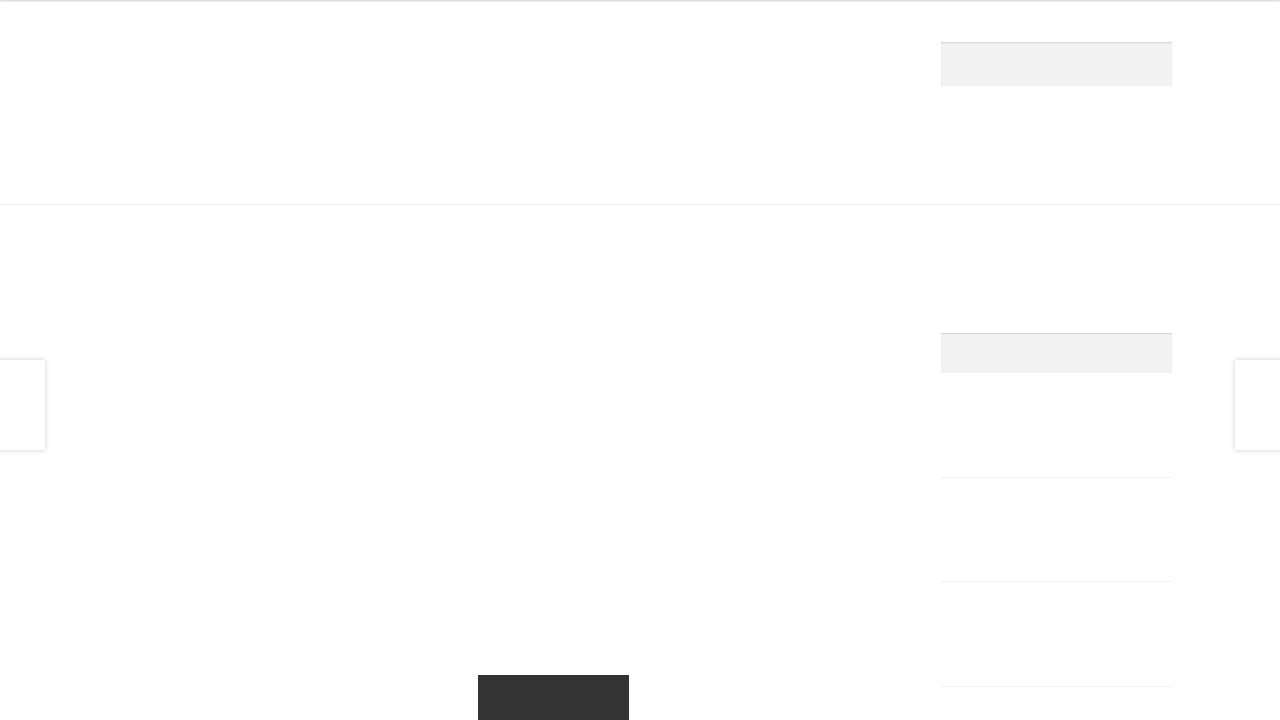

Search results page loaded (networkidle)
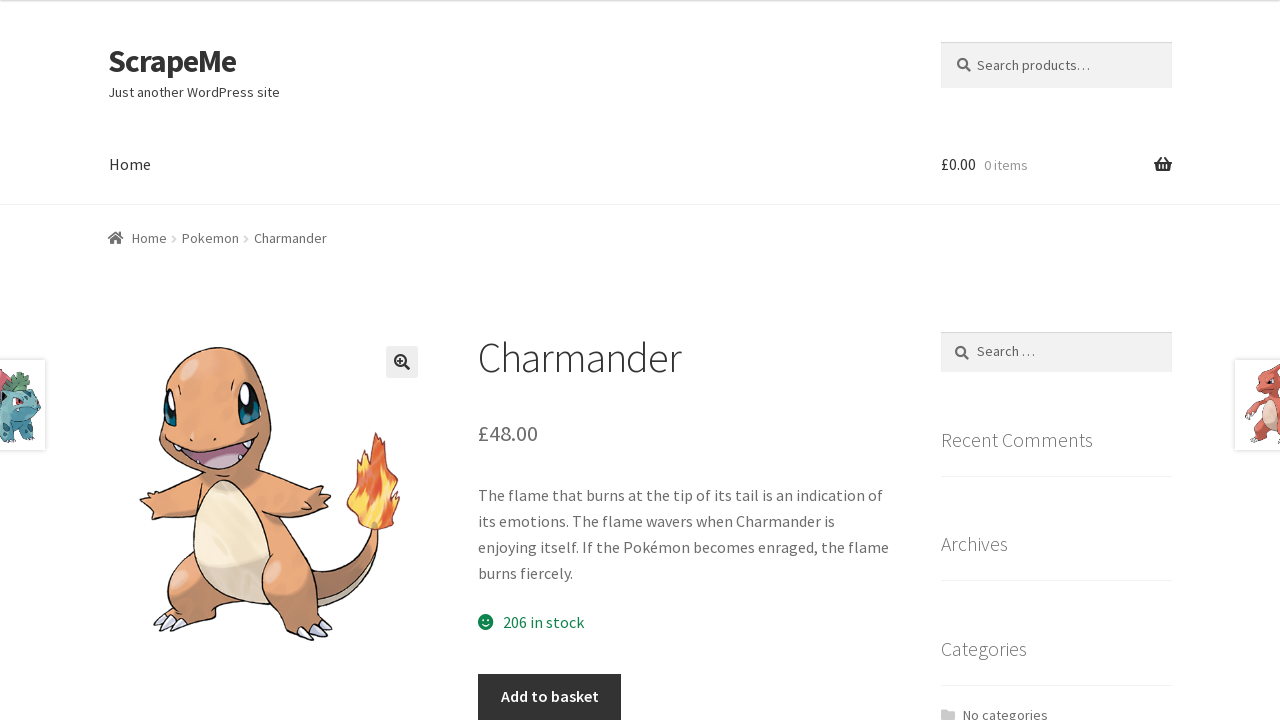

Product listing elements loaded on search results
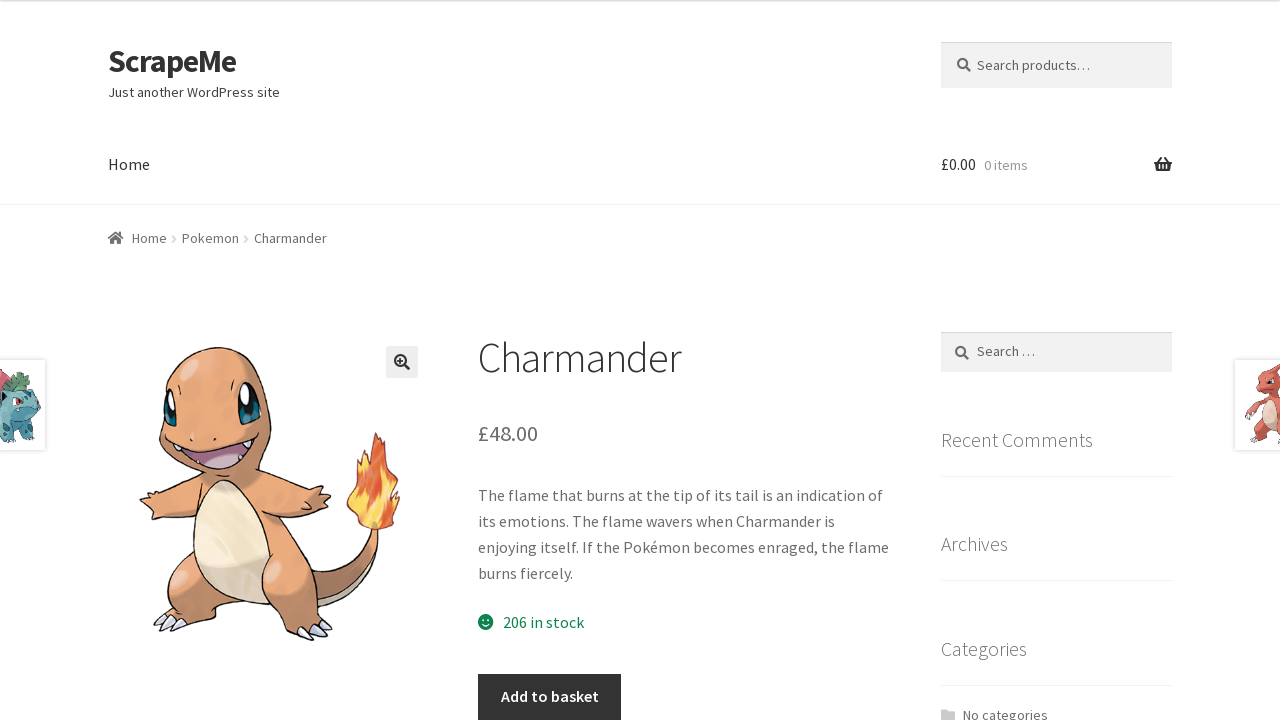

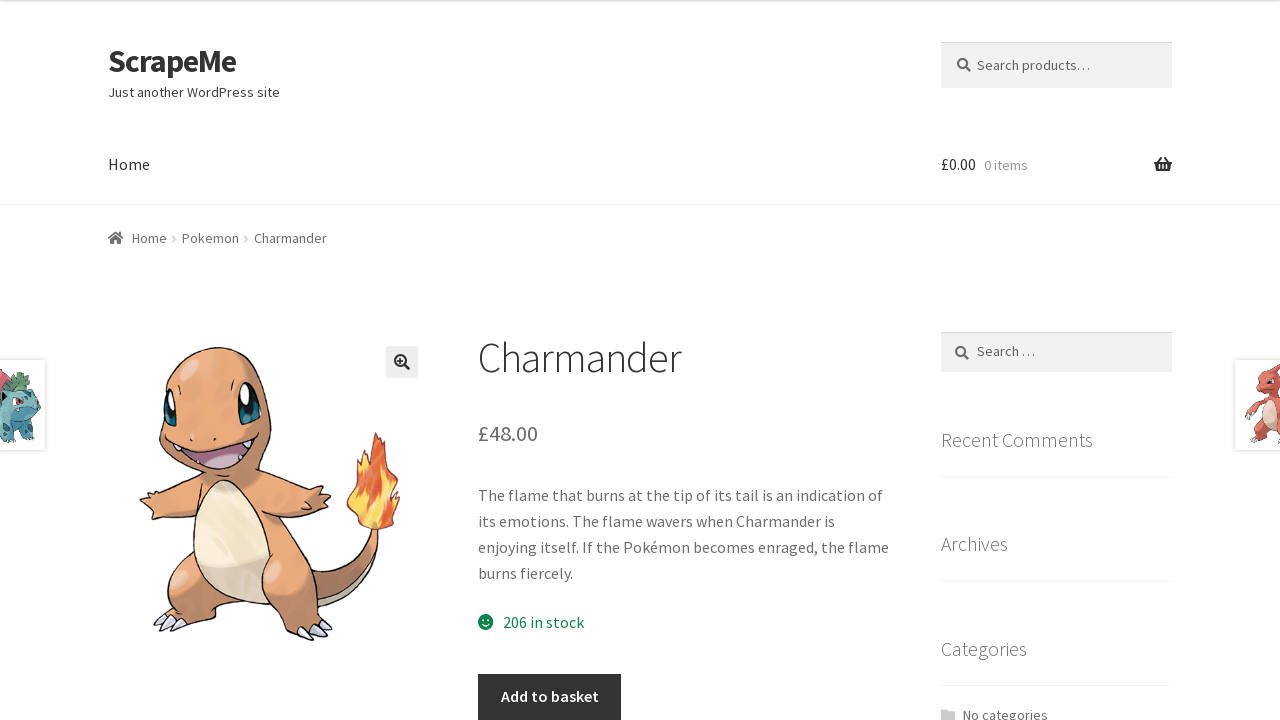